Tests drag and drop functionality by navigating to the drag and drop page and dragging element A to element B's position

Starting URL: https://the-internet.herokuapp.com/

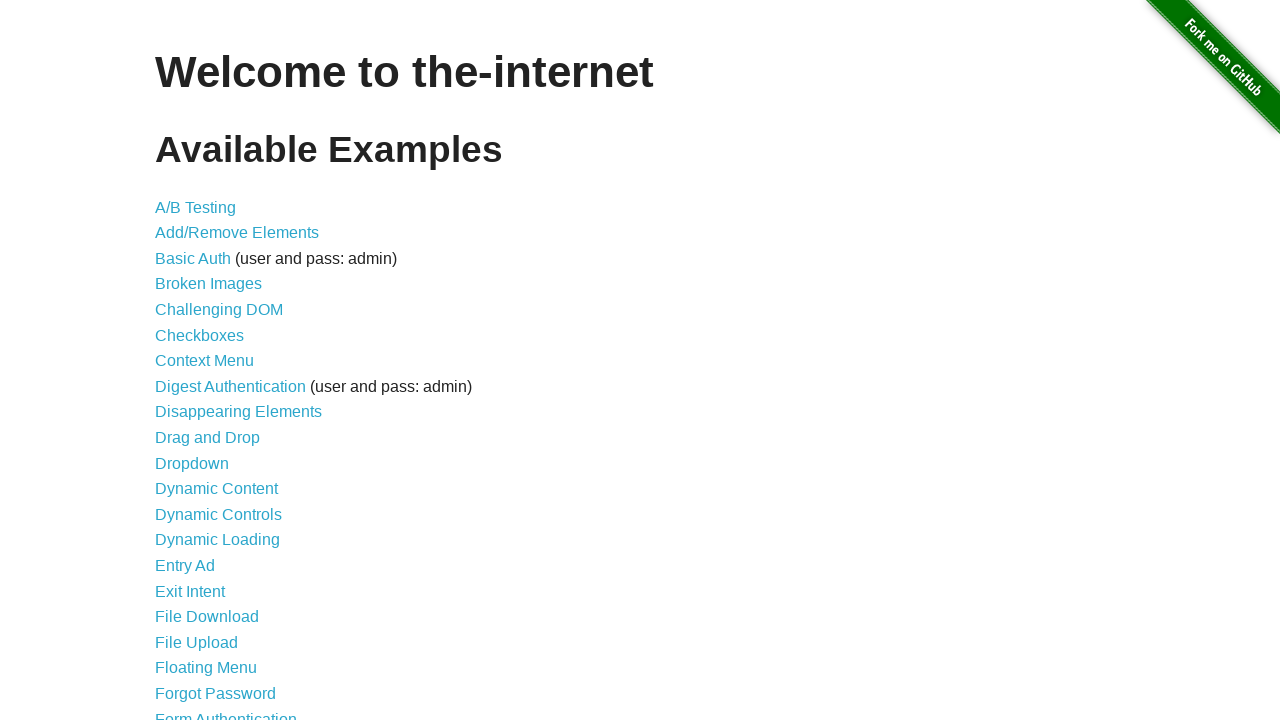

Clicked on drag and drop link at (208, 438) on a[href="/drag_and_drop"]
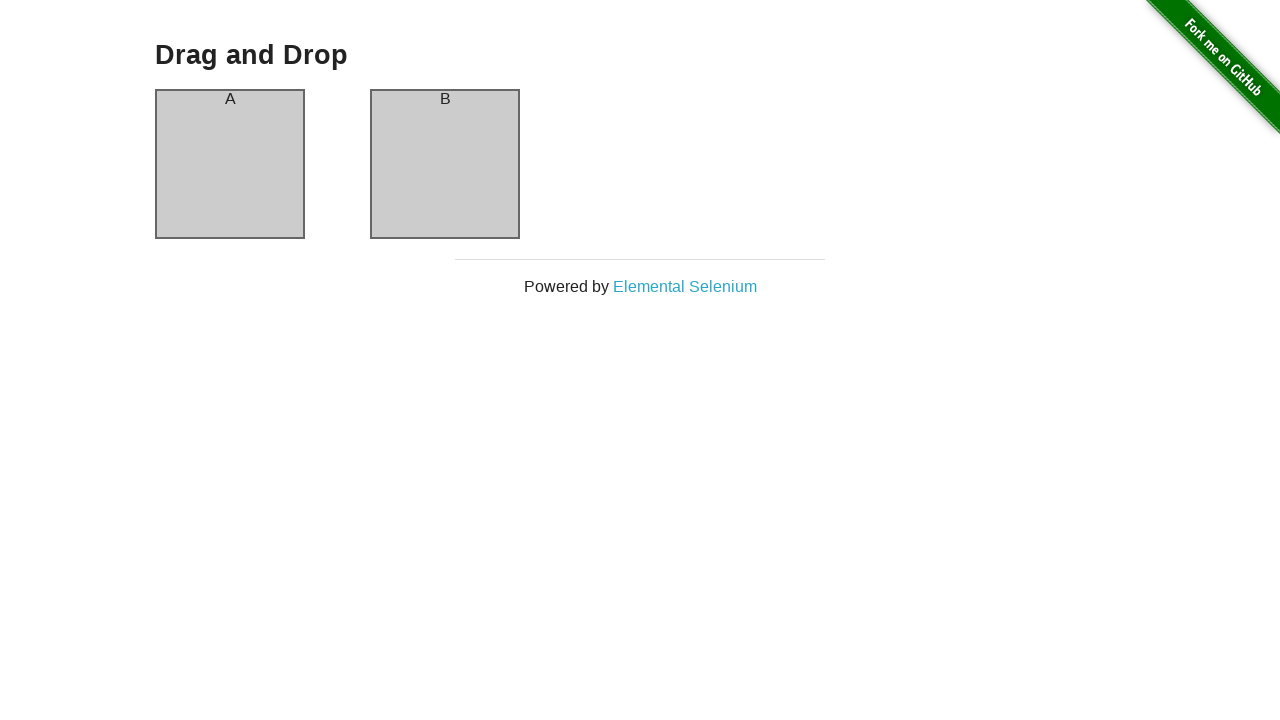

Drag and drop page loaded
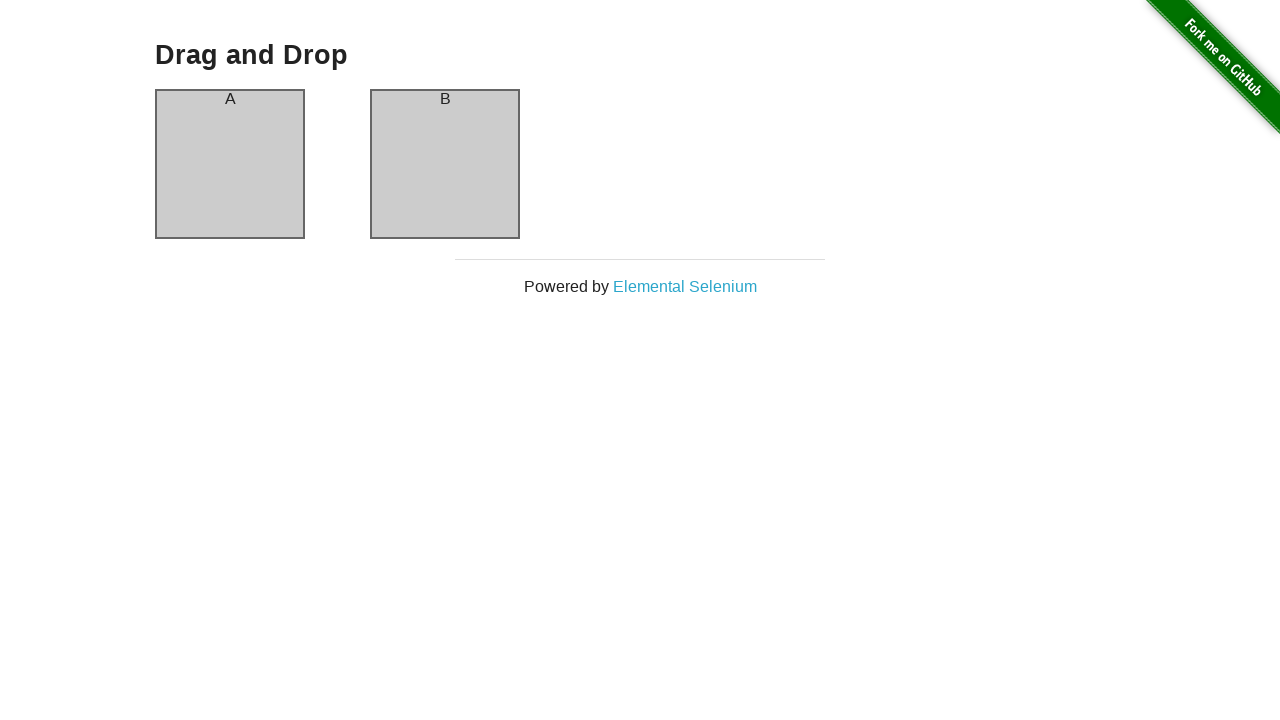

Located element A
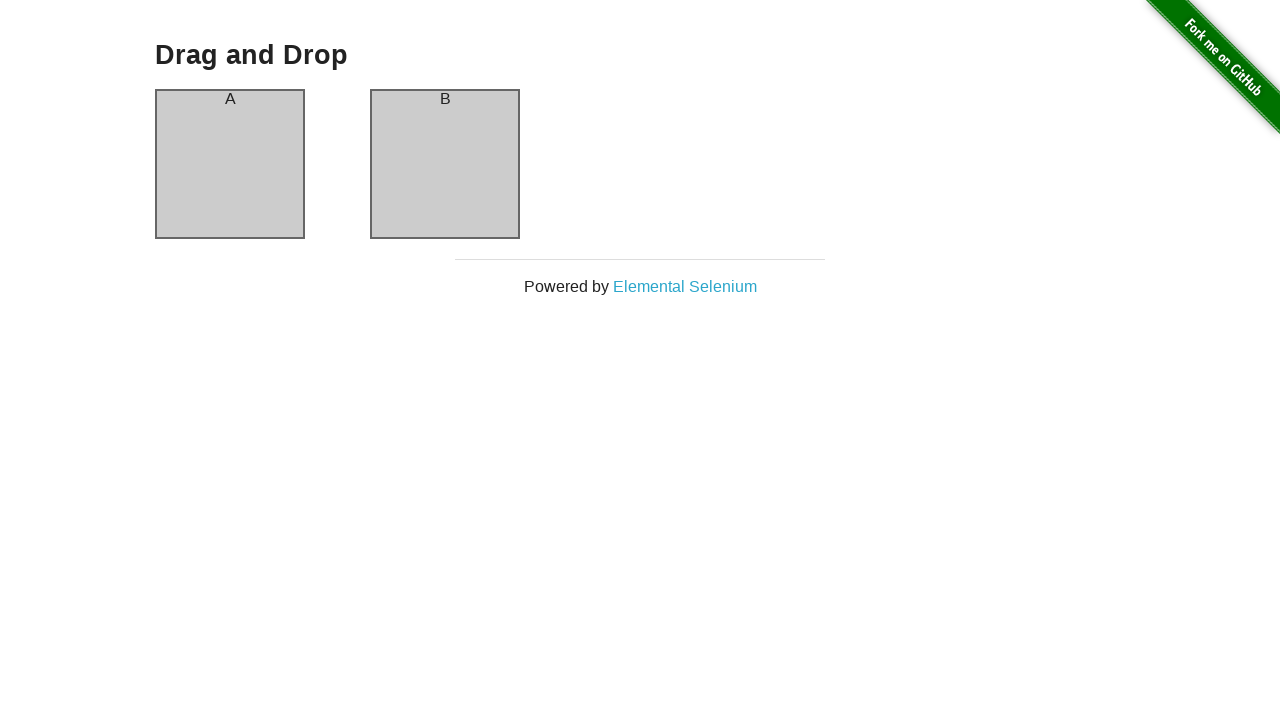

Located element B
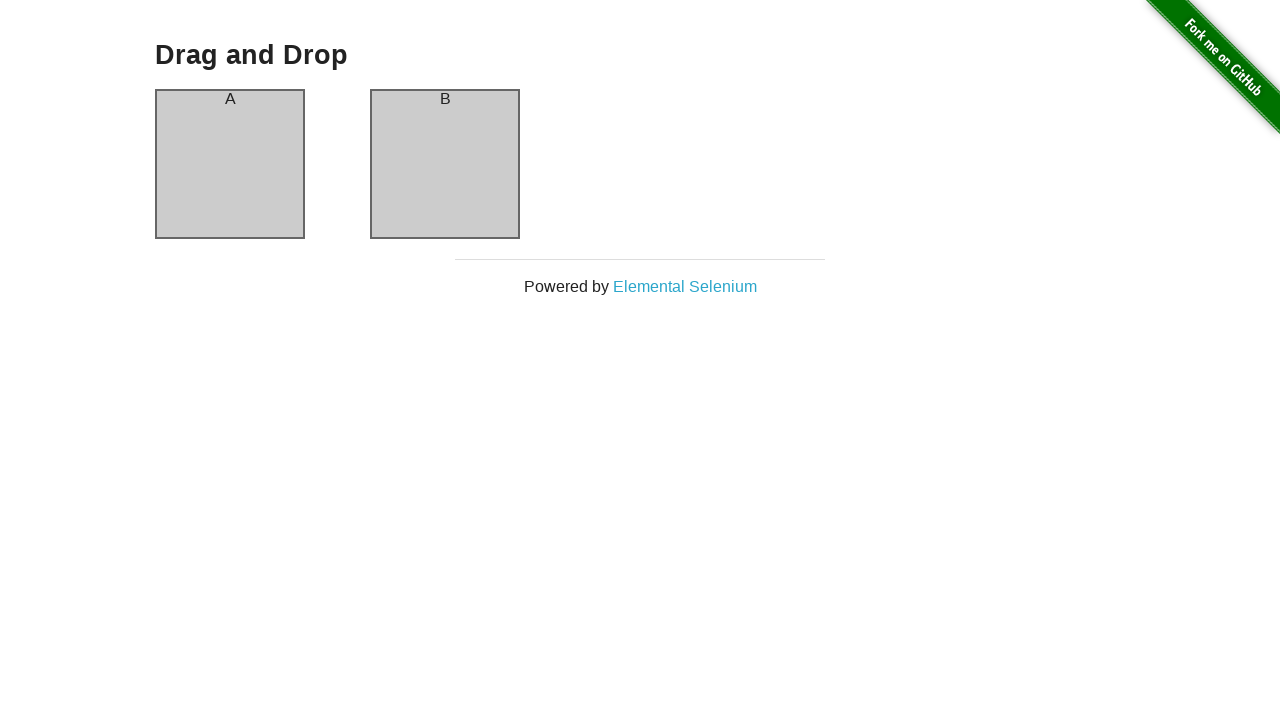

Dragged element A to element B's position at (445, 164)
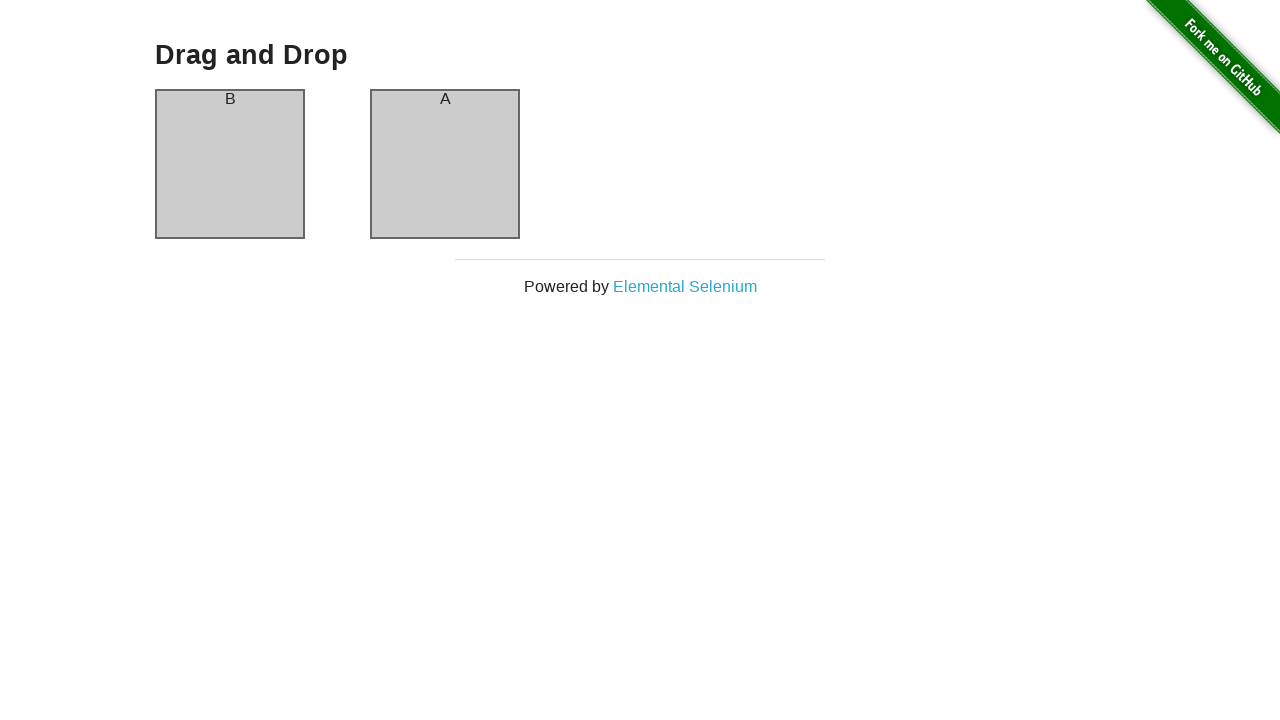

Verified element A now contains text 'B'
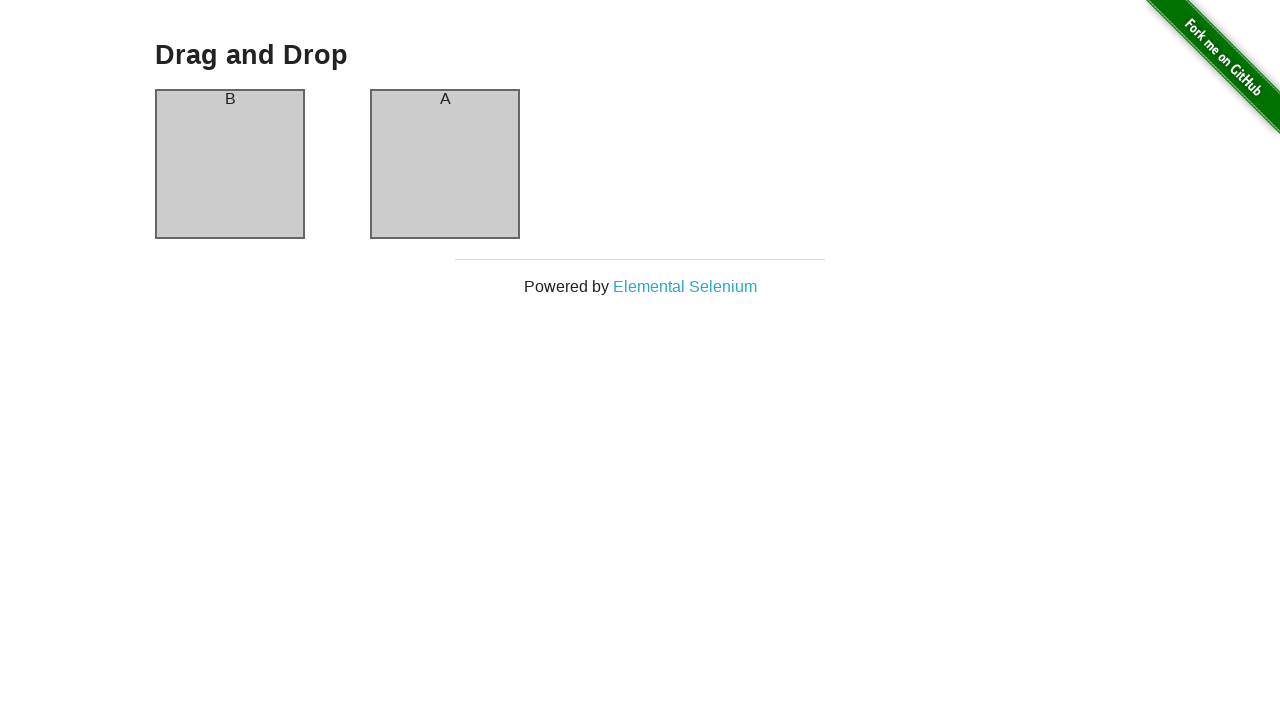

Verified element B now contains text 'A'
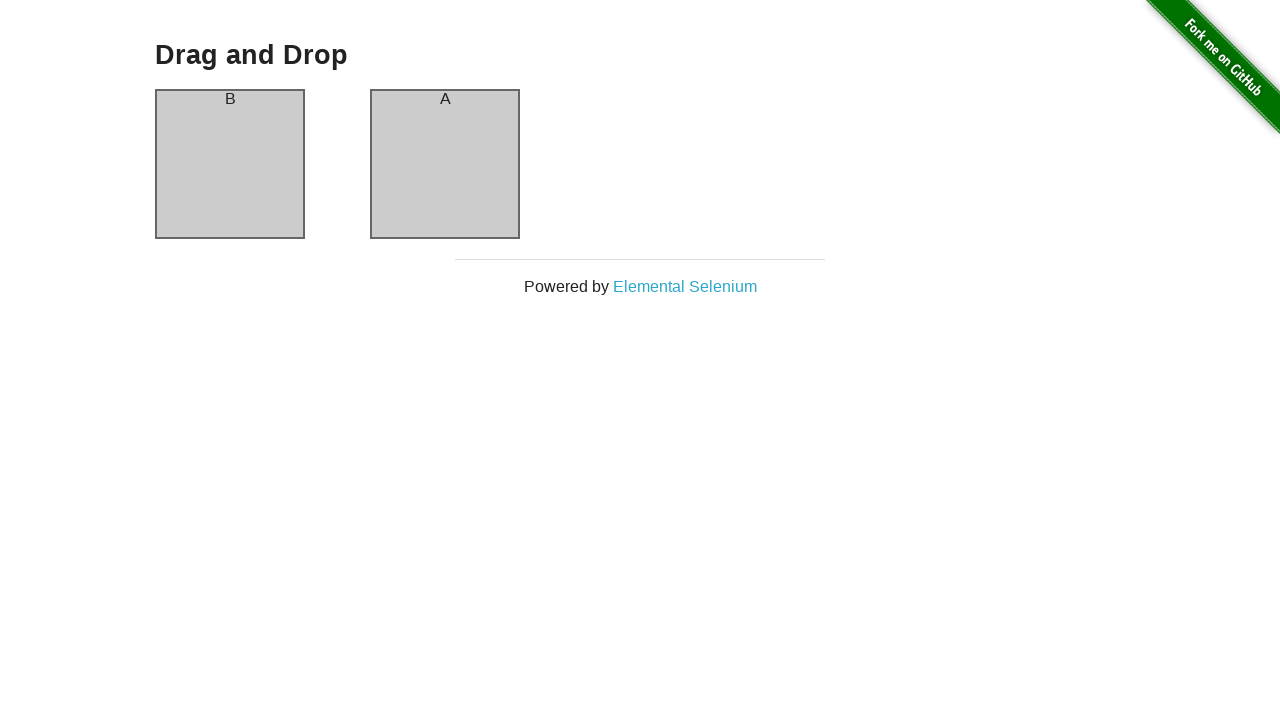

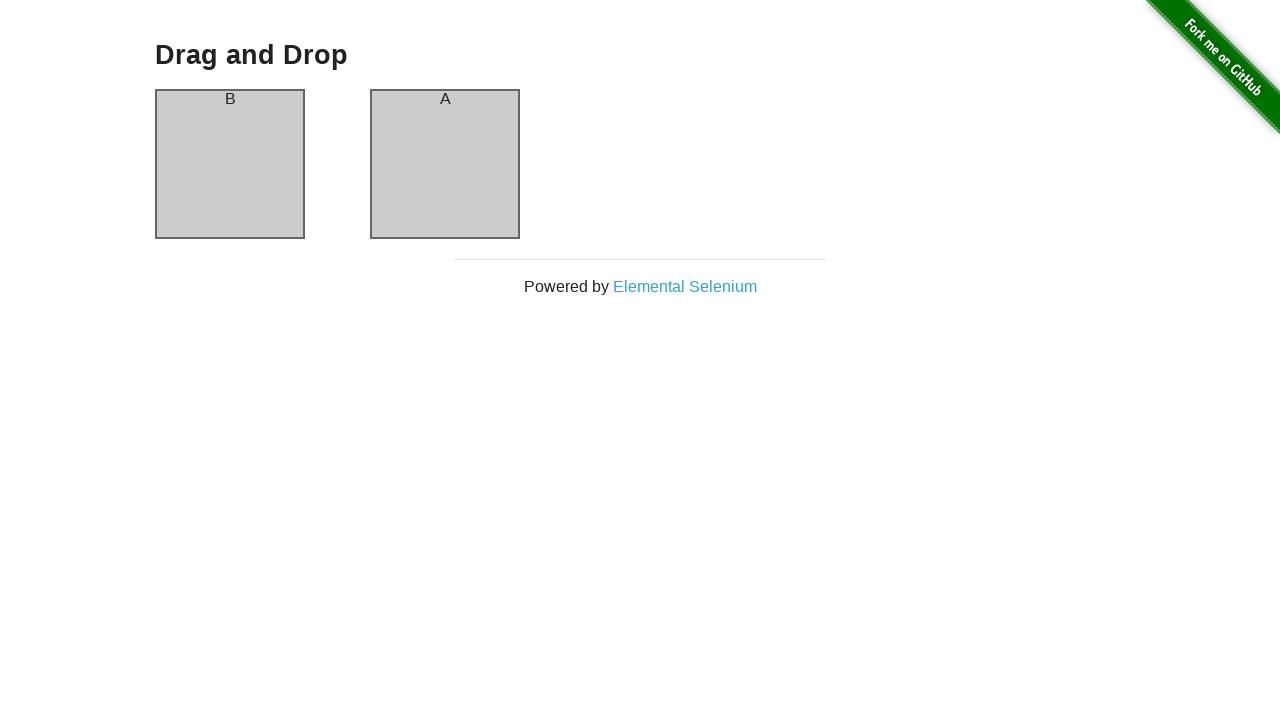